Tests page scrolling functionality by scrolling down 500 pixels on the XPath practice page

Starting URL: https://selectorshub.com/xpath-practice-page/

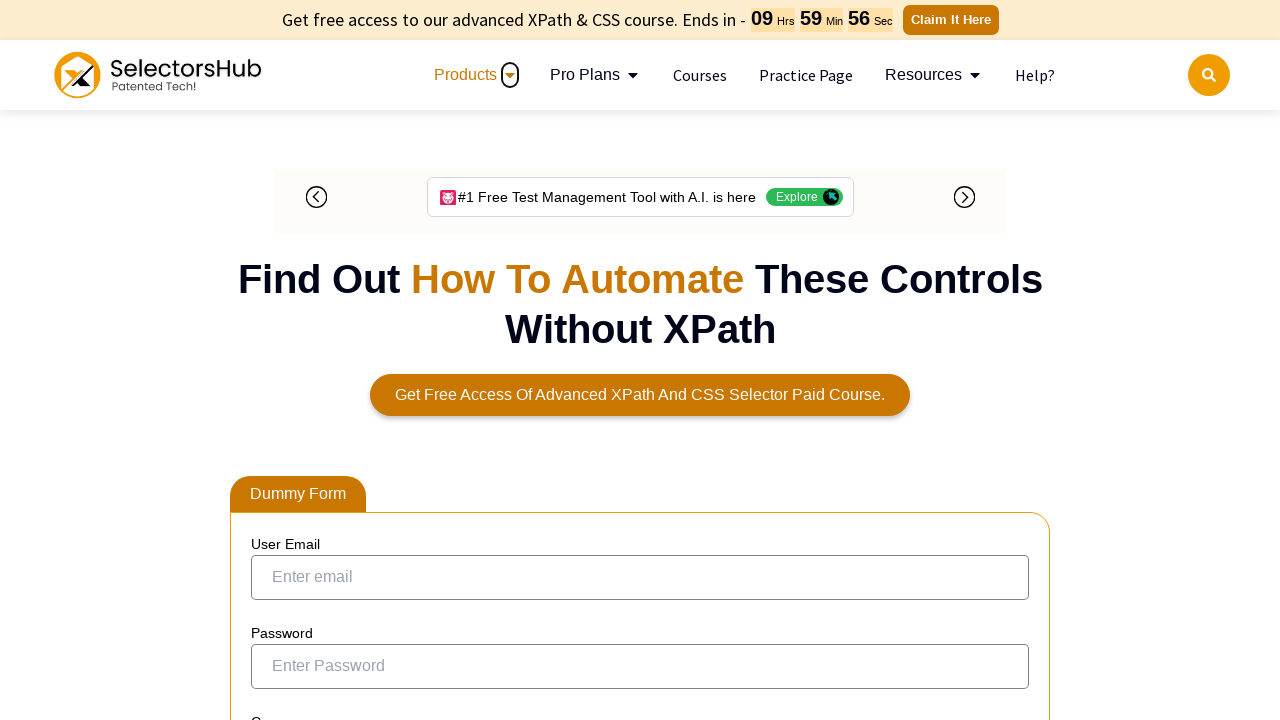

Scrolled down 500 pixels on the XPath practice page
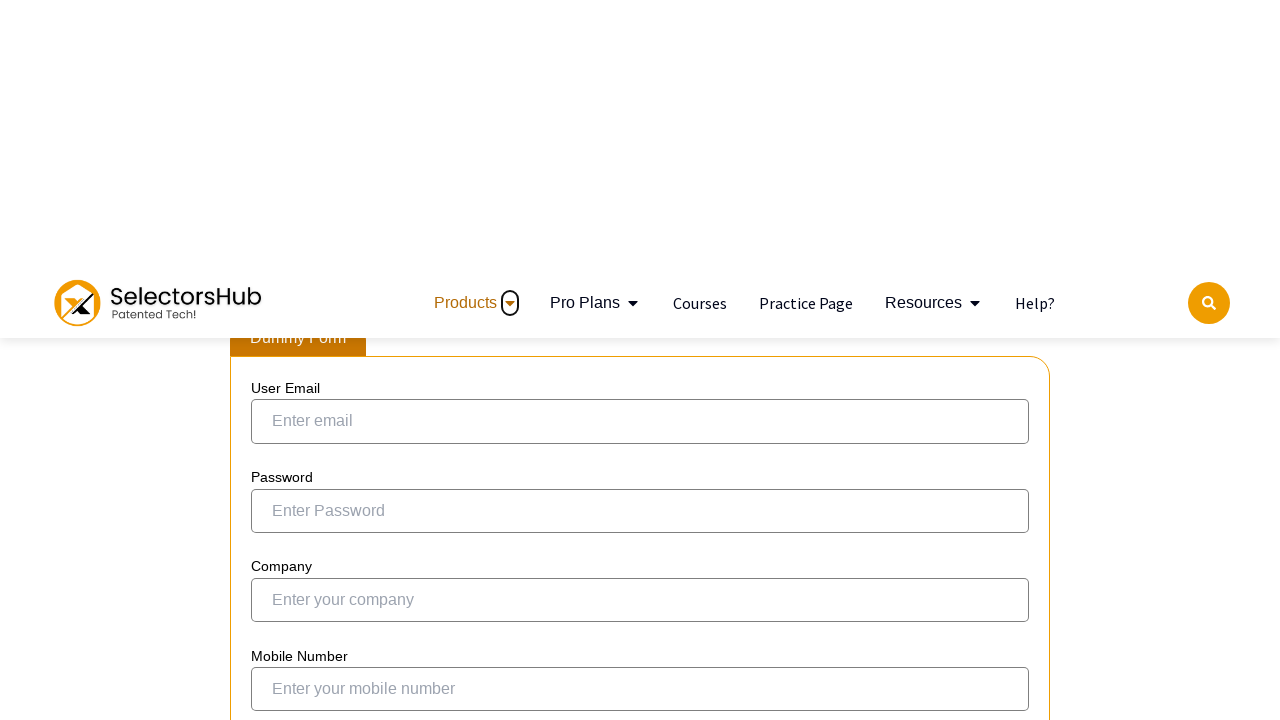

Waited 5 seconds to observe the scroll effect
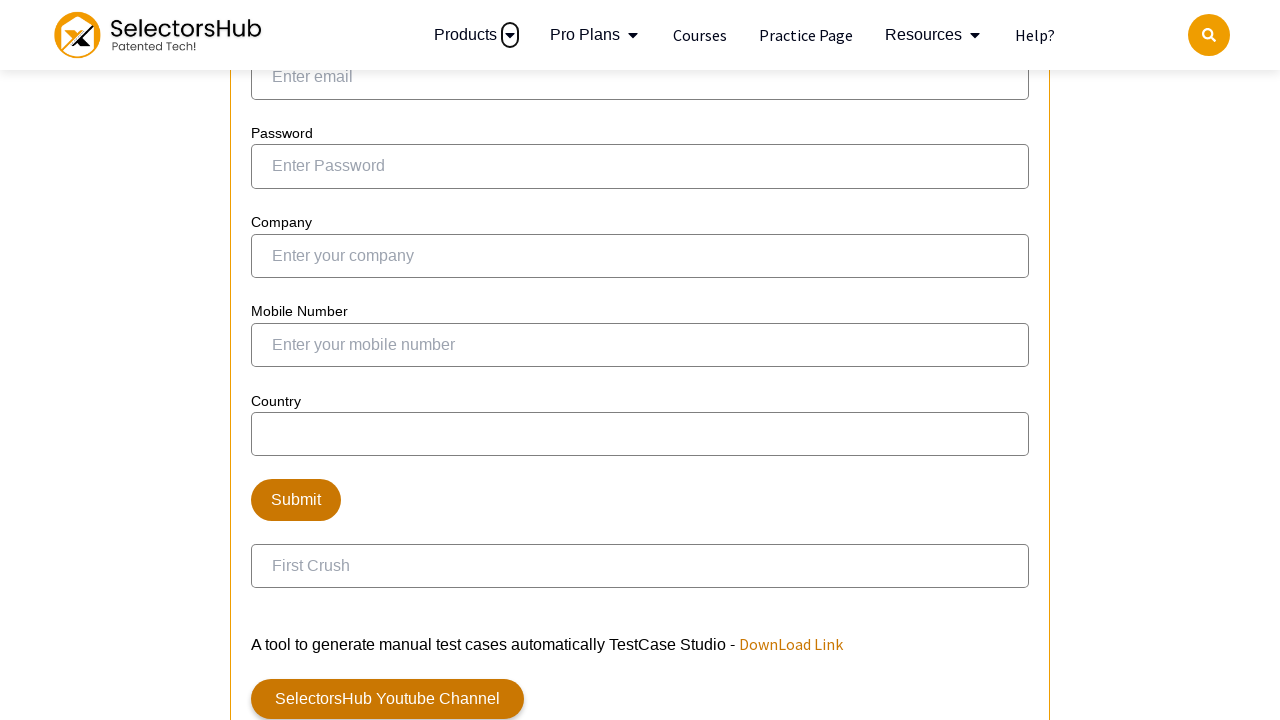

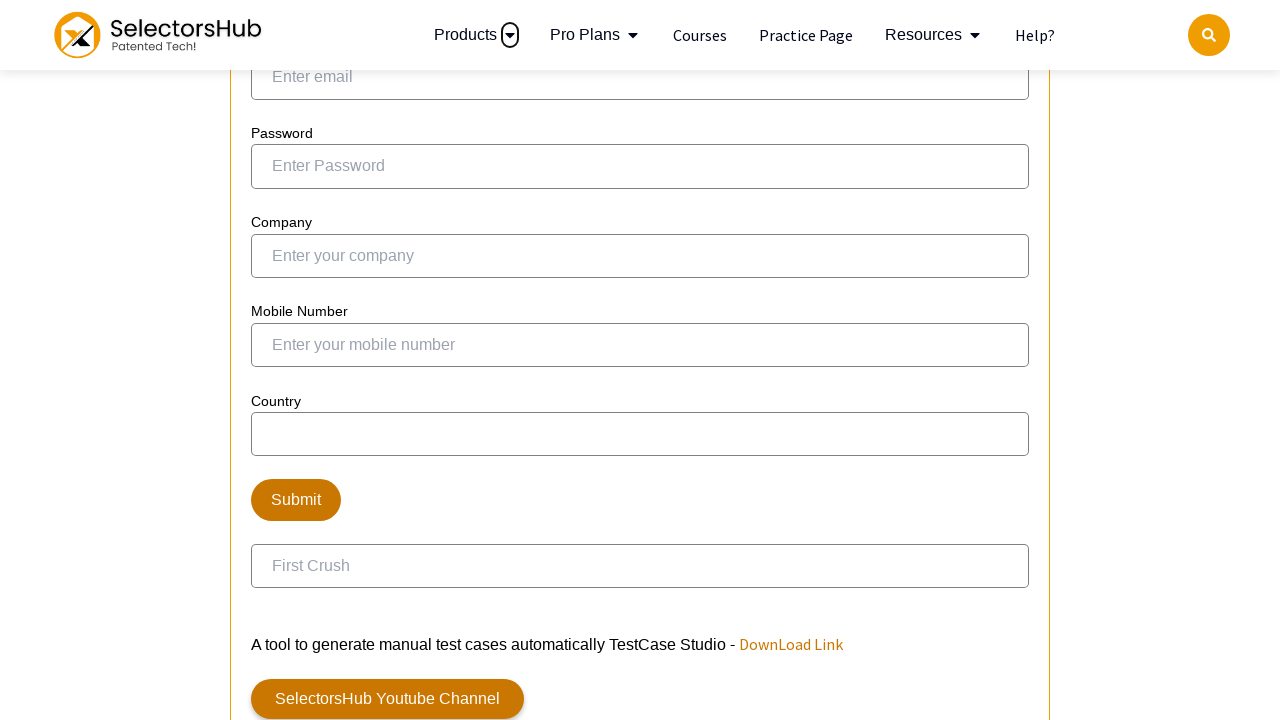